Tests the search functionality by entering "Java" in the search box and verifying navigation to Algolia search results

Starting URL: http://news.ycombinator.com/

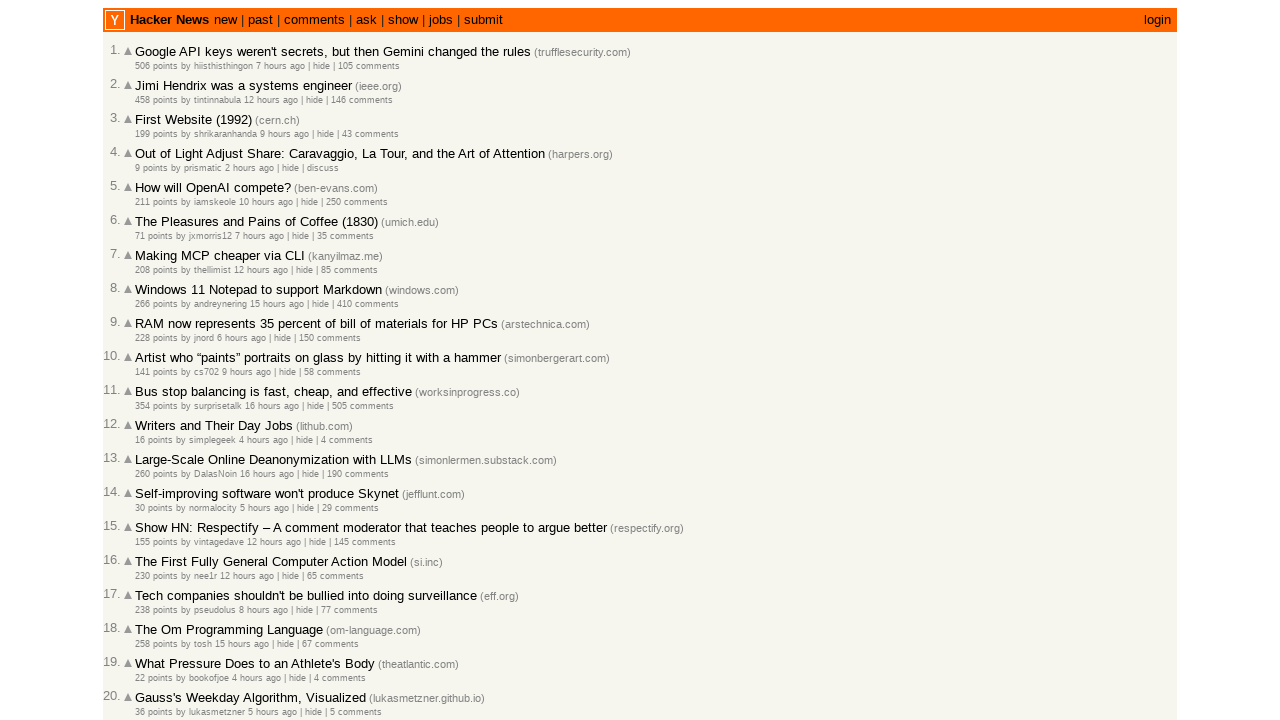

Filled search box with 'Java' on input[name='q']
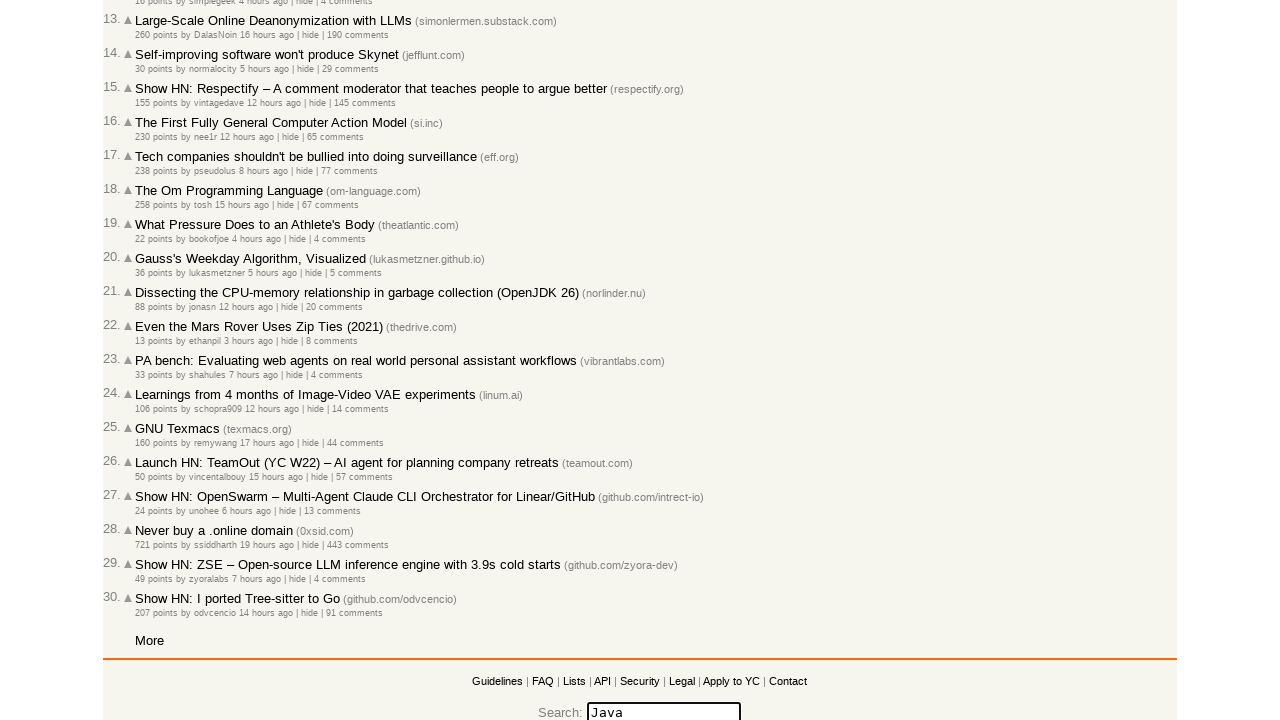

Pressed Enter to submit search on input[name='q']
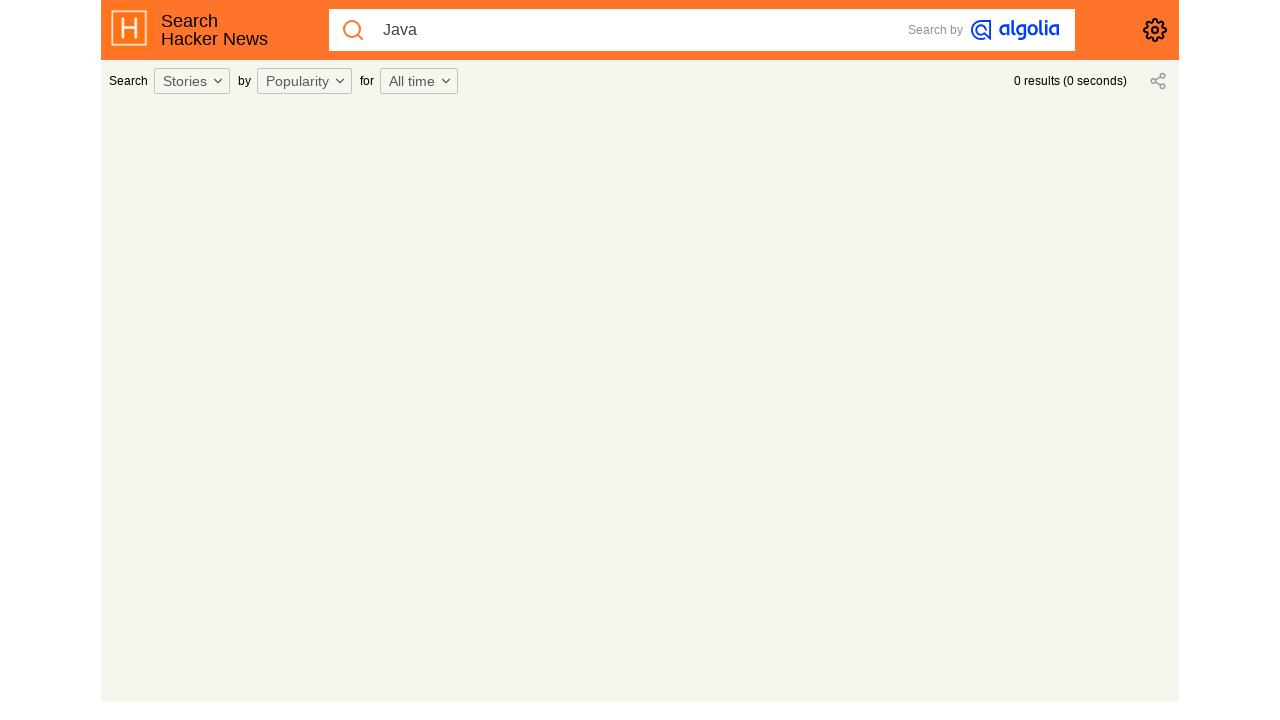

Navigated to Algolia search results page for 'Java'
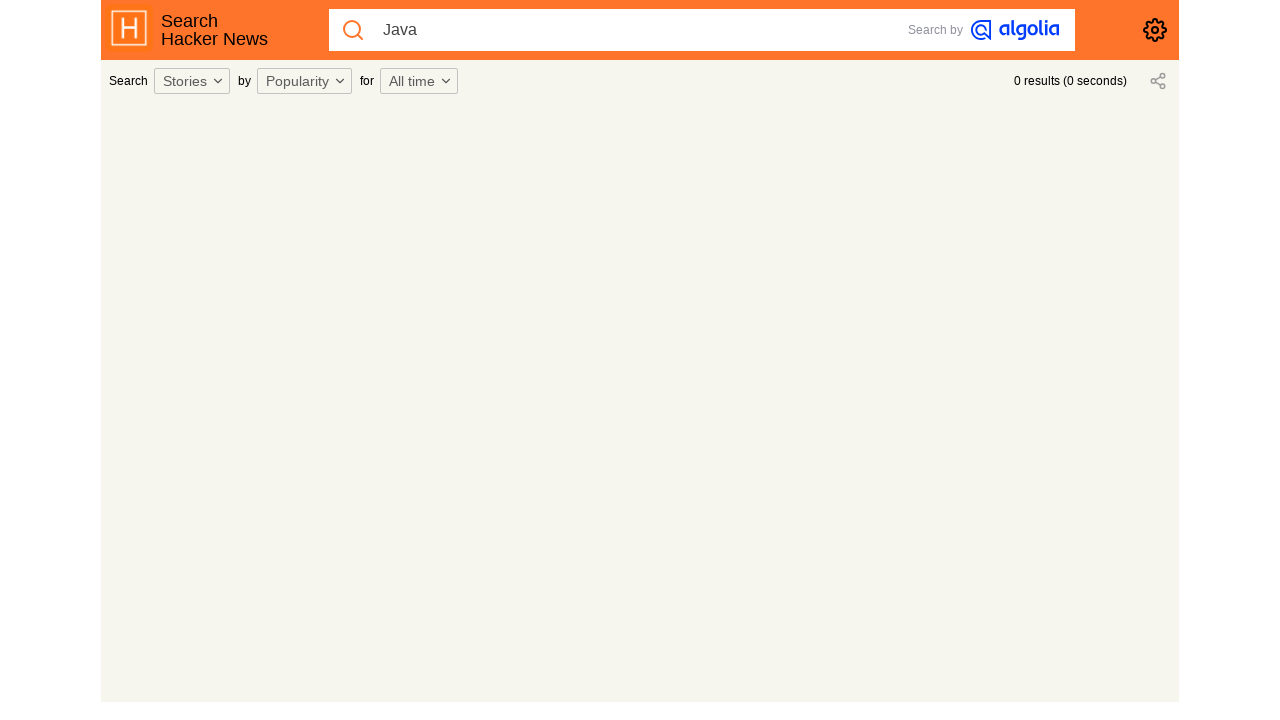

Navigated back from search results
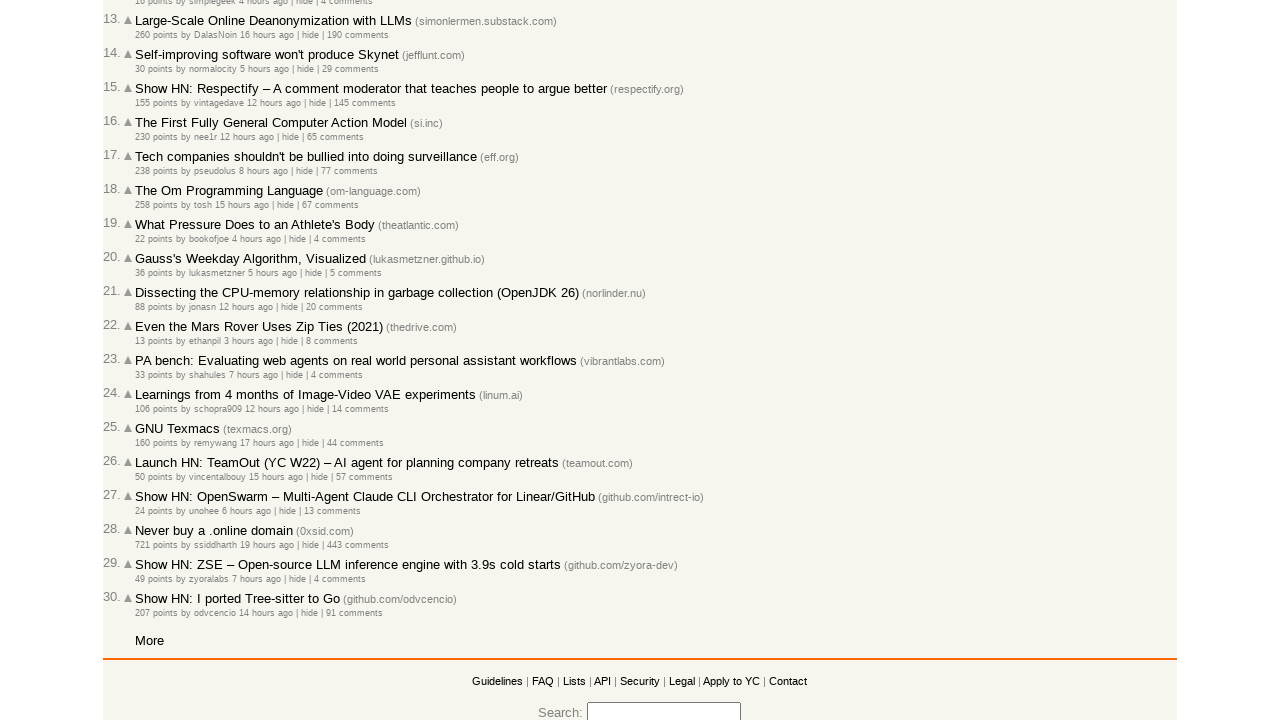

Returned to Hacker News homepage
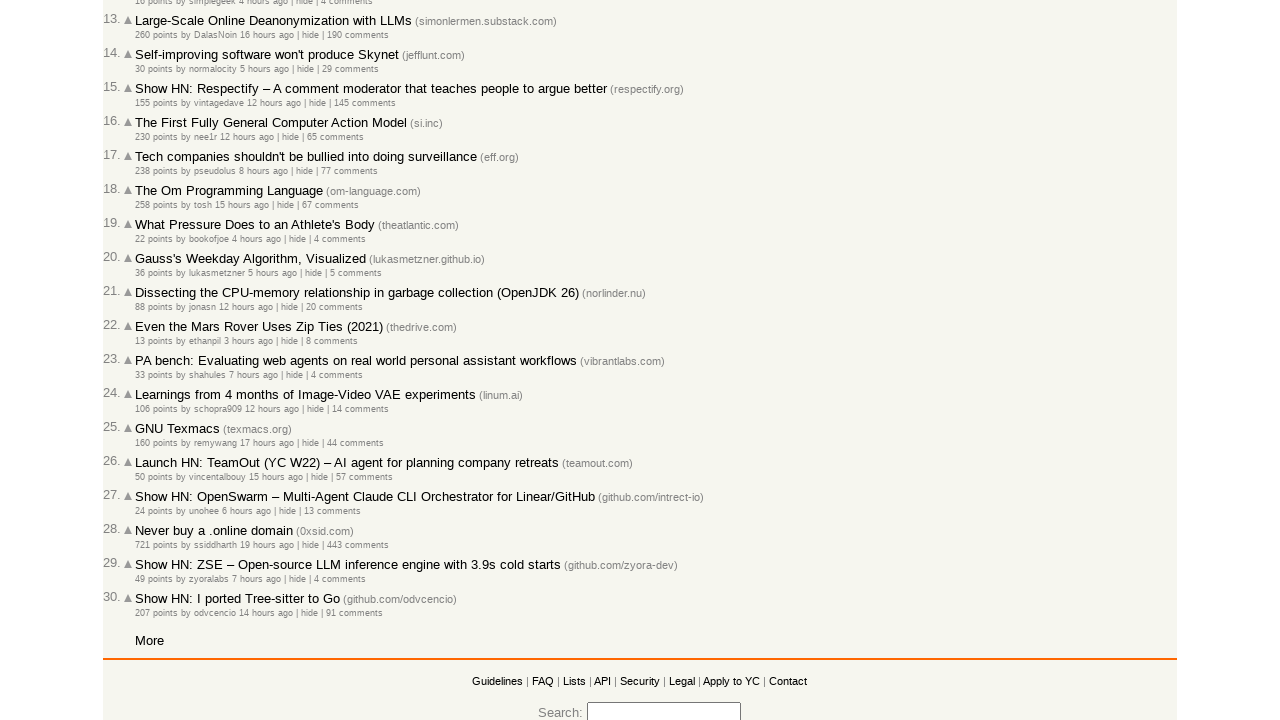

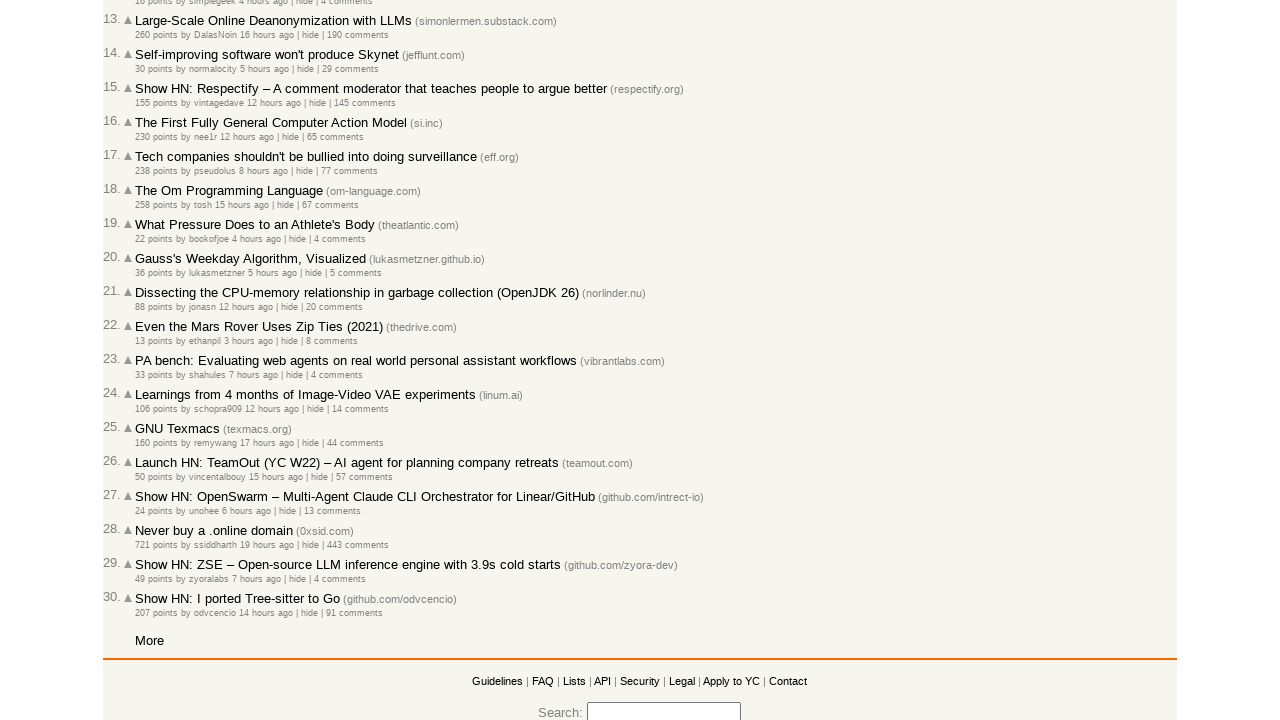